Tests radio button and checkbox functionality on LetCode practice page by clicking various radio buttons, verifying selection states, and accepting terms checkbox

Starting URL: https://letcode.in/radio

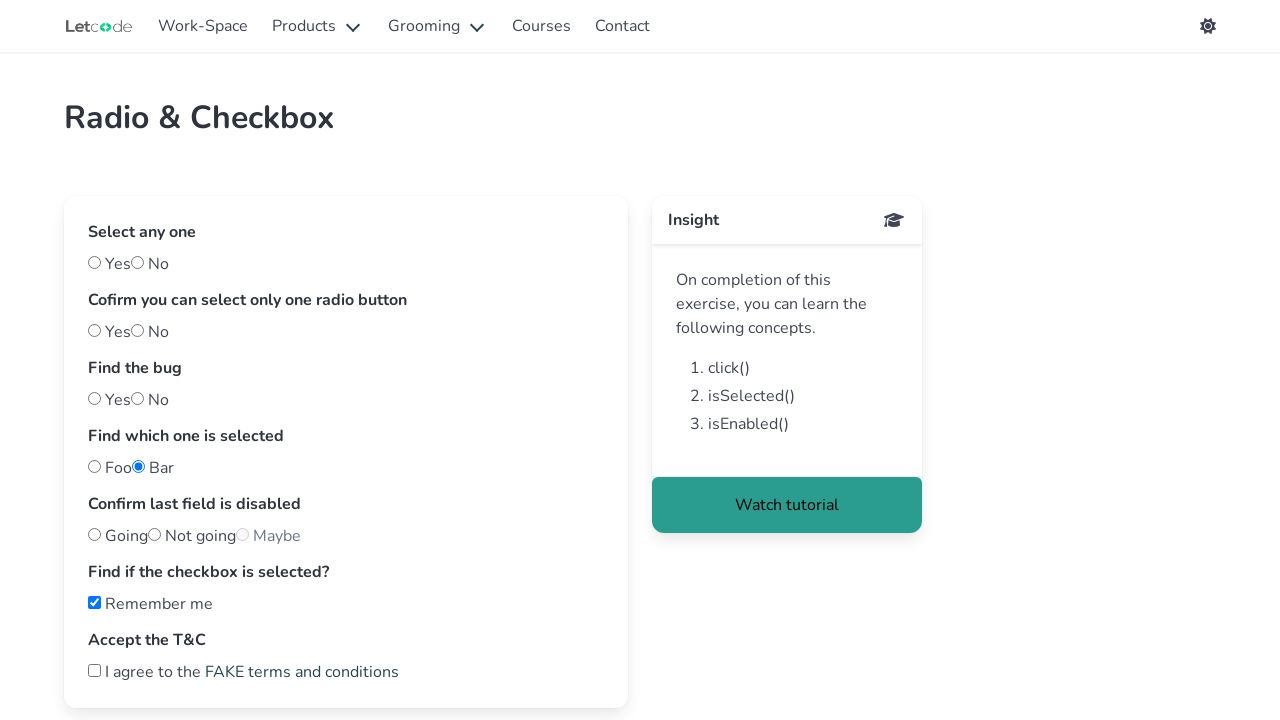

Clicked 'yes' radio button at (94, 262) on #yes
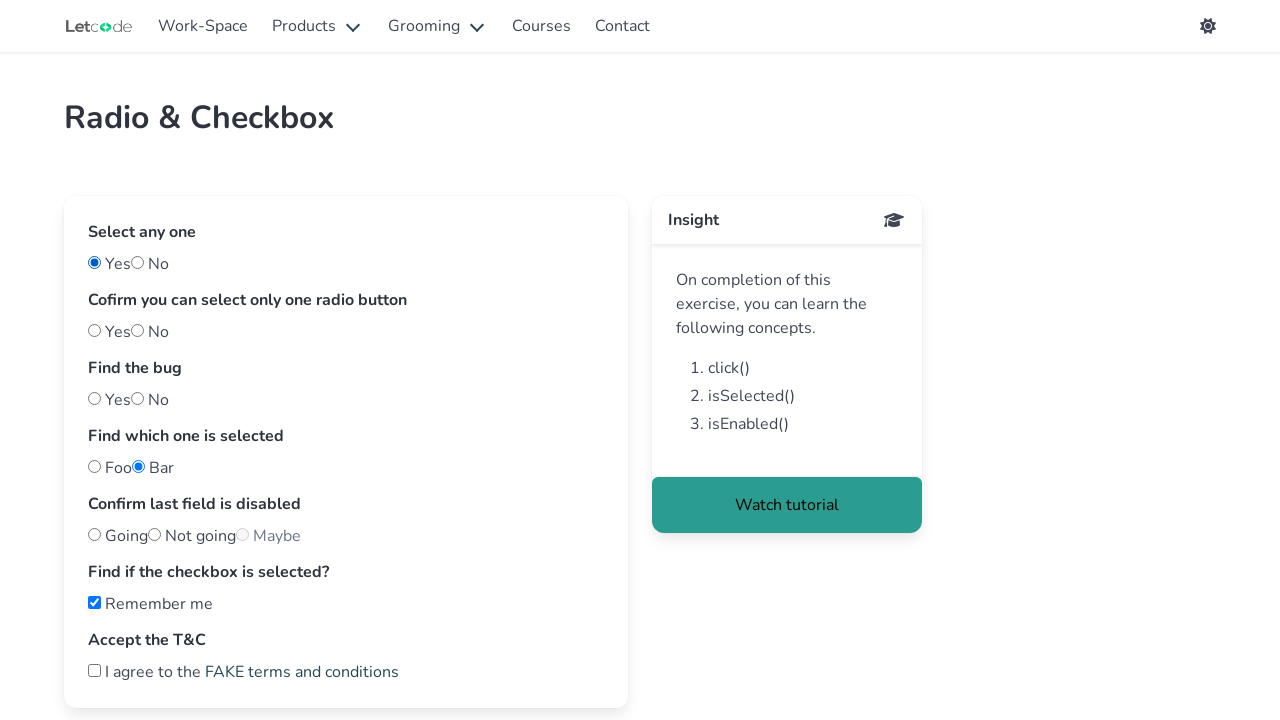

Clicked 'one' radio button to verify radio button exclusivity at (94, 330) on #one
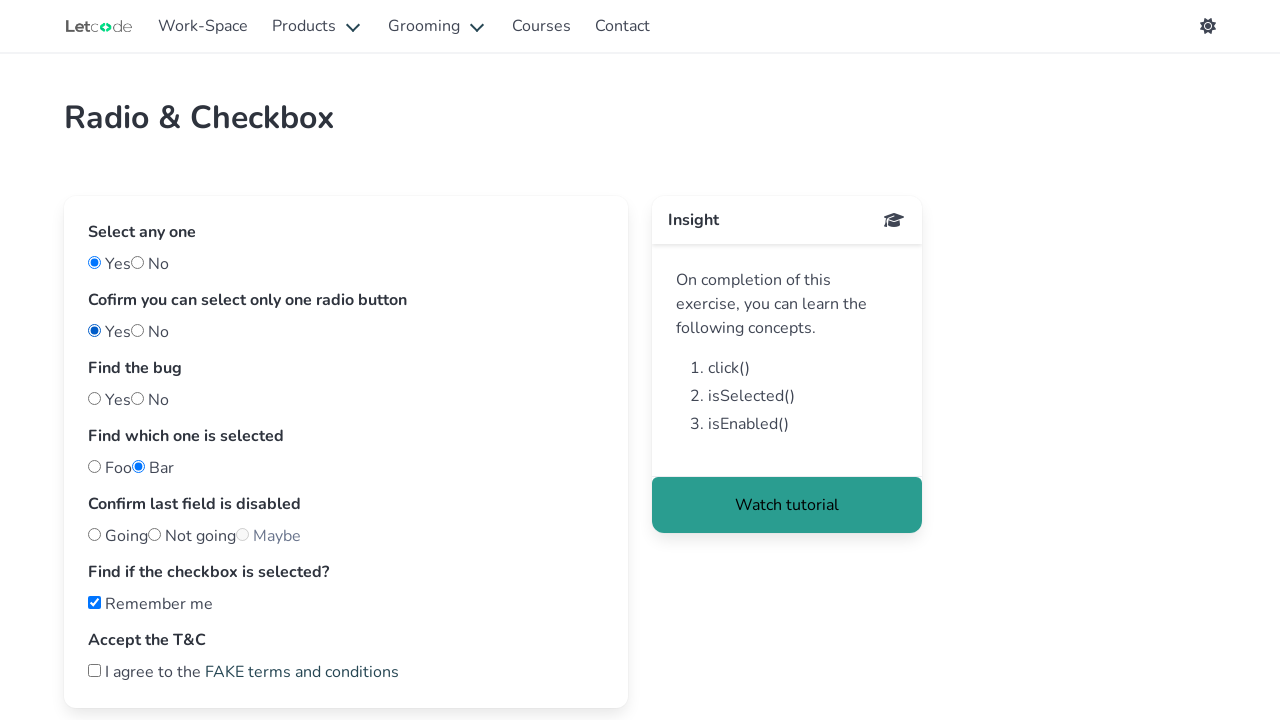

Clicked 'no bug' radio button in bug section at (94, 398) on #nobug
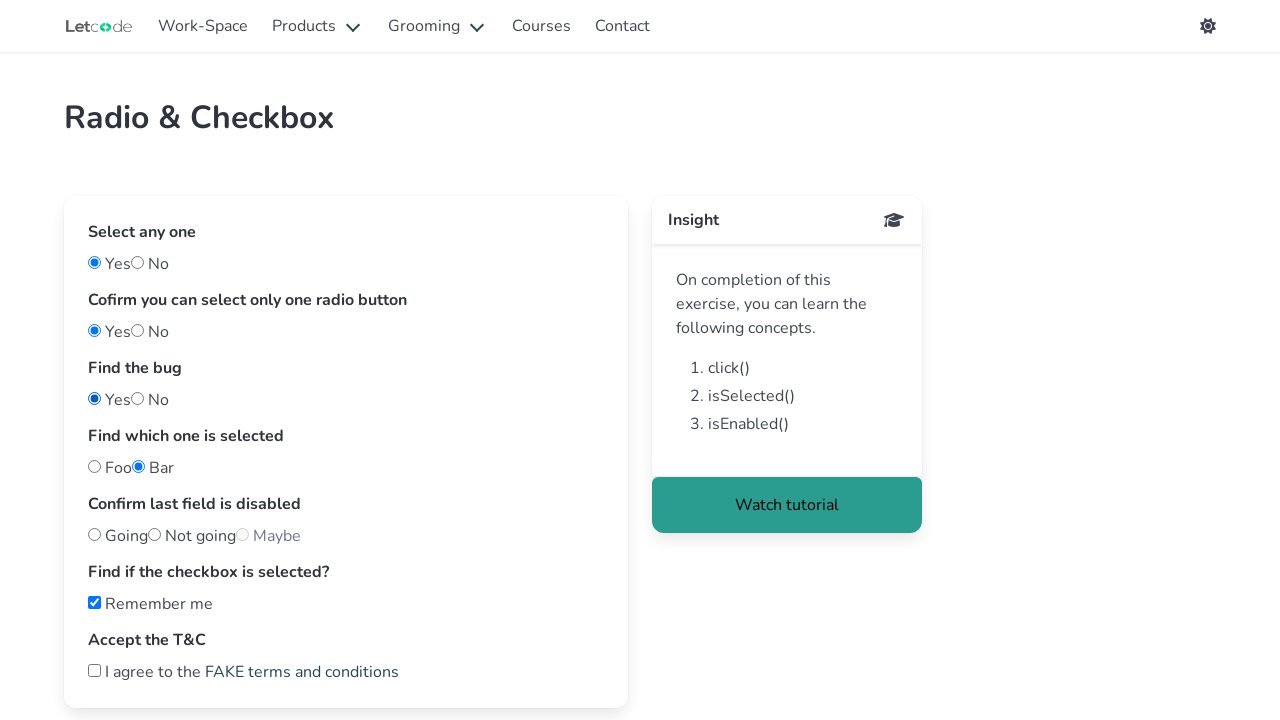

Clicked 'bug' radio button in bug section at (138, 398) on #bug
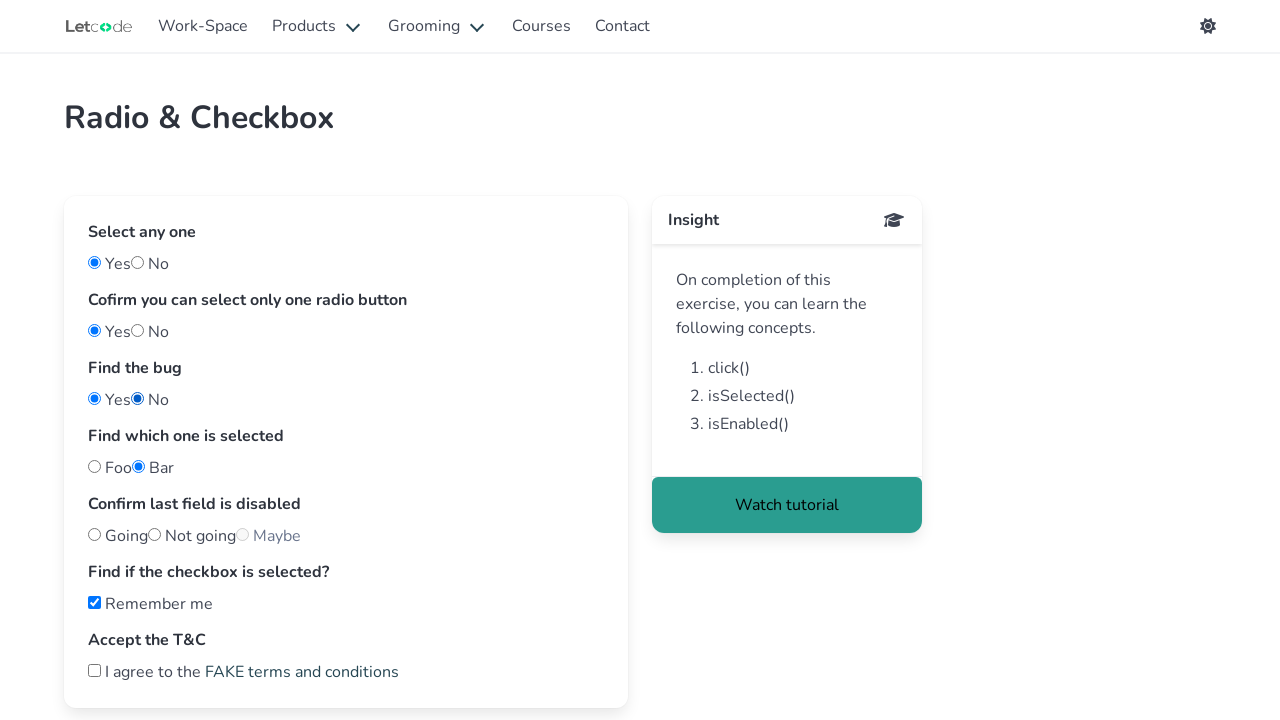

Verified 'foo' radio button exists
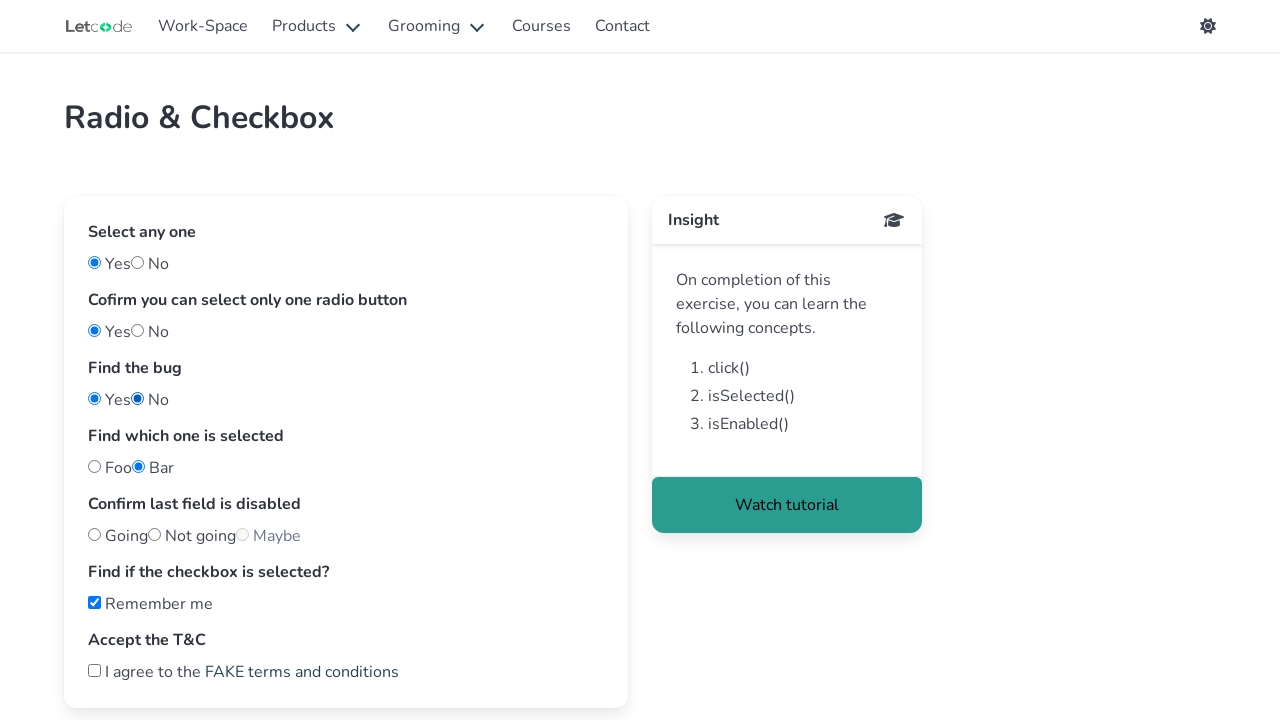

Verified 'not foo' radio button exists
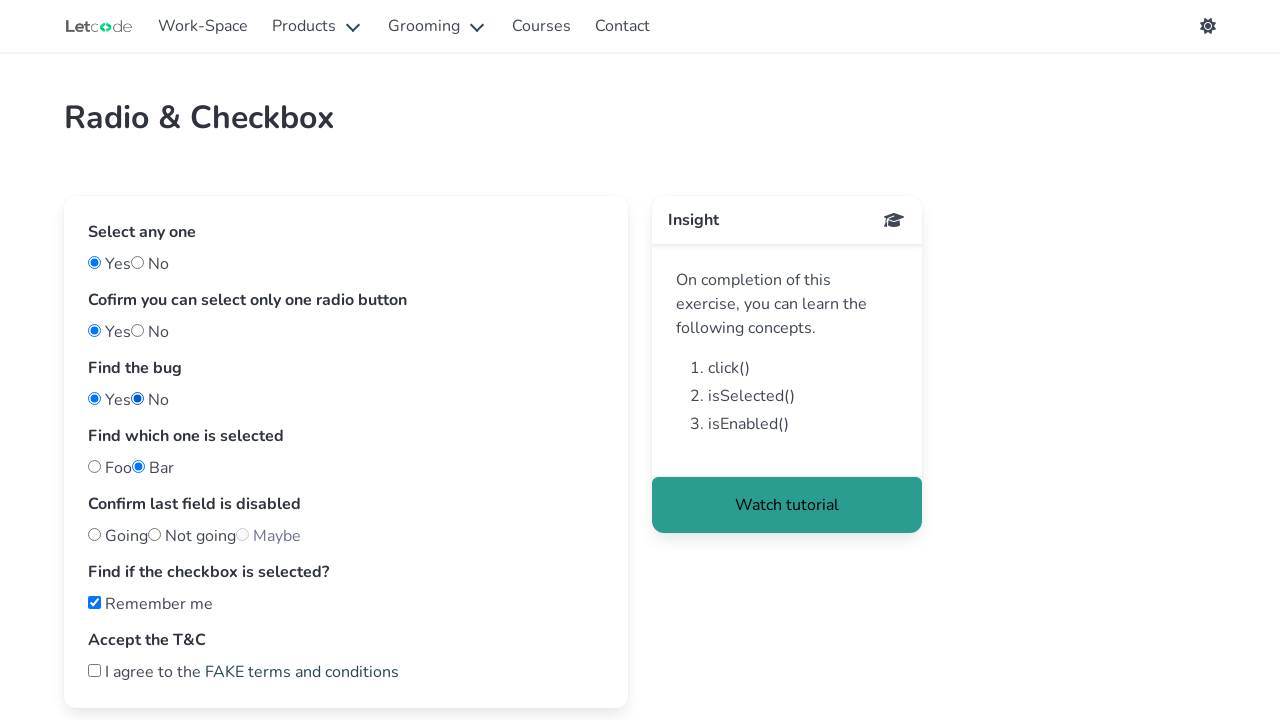

Verified 'maybe' radio button exists
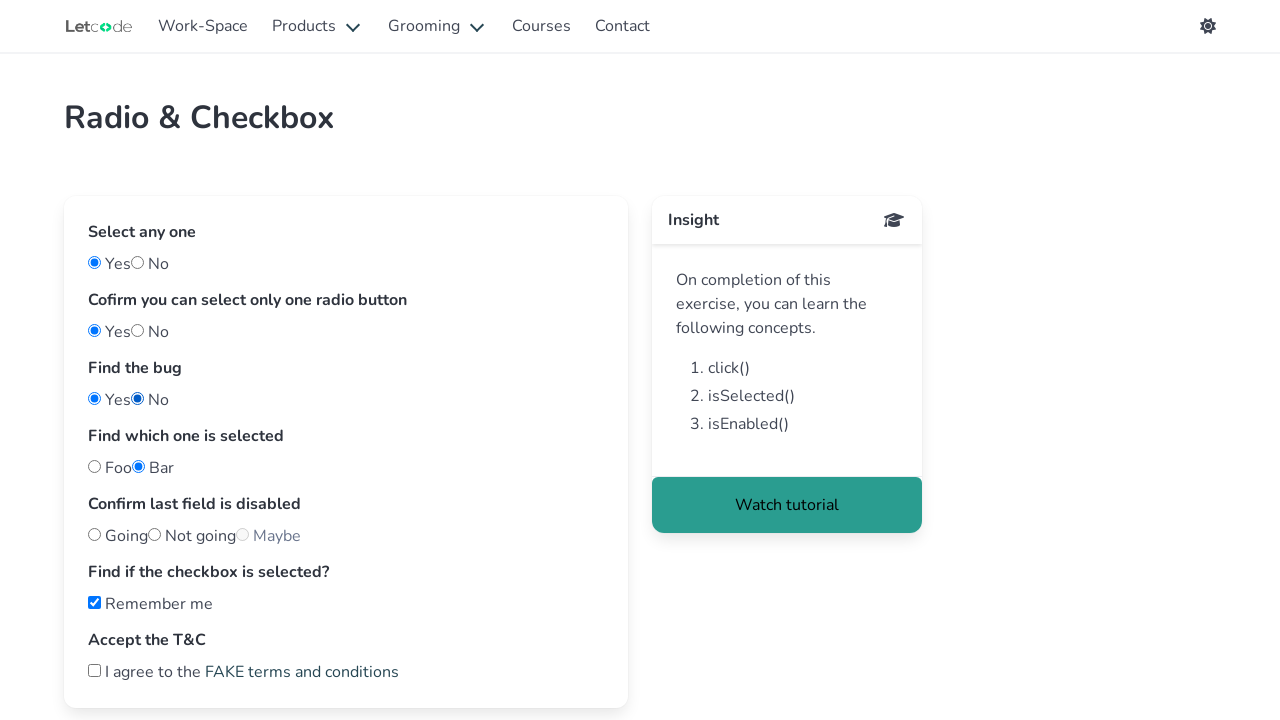

Verified checkbox element exists on page
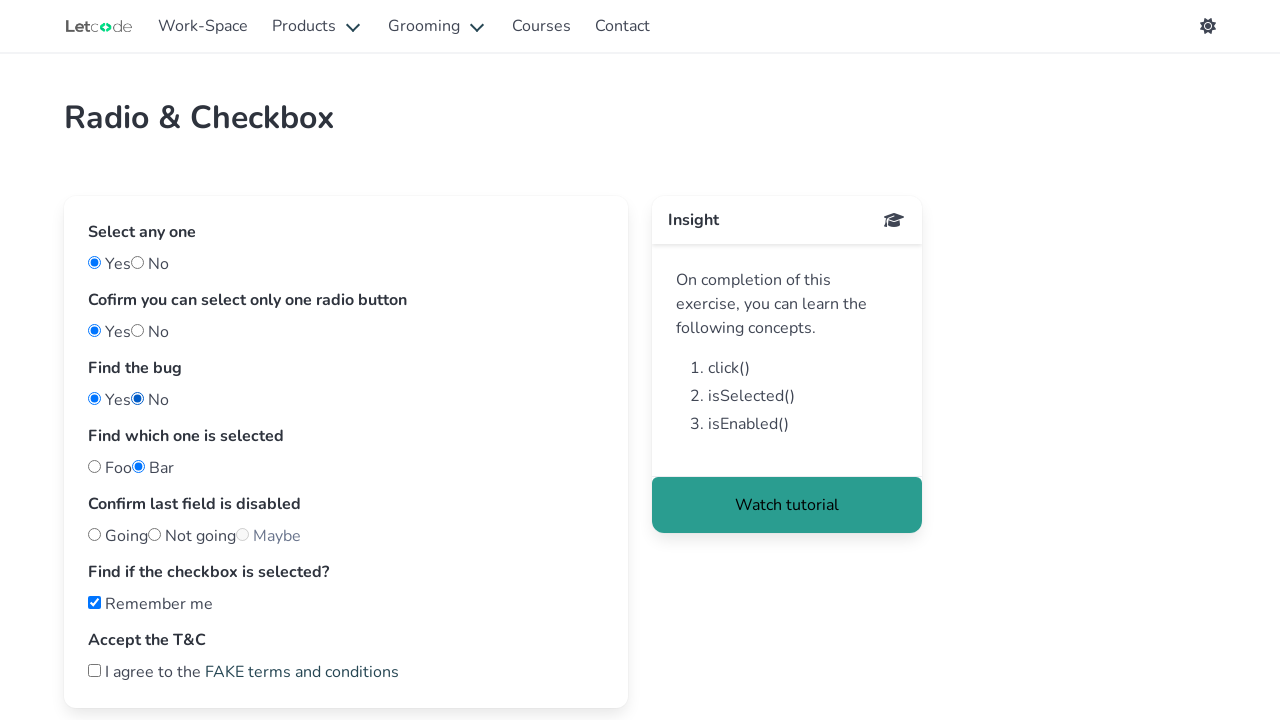

Clicked terms and conditions acceptance checkbox at (94, 670) on xpath=//div[contains(@class, 'field')][last()]//input[@type='checkbox']
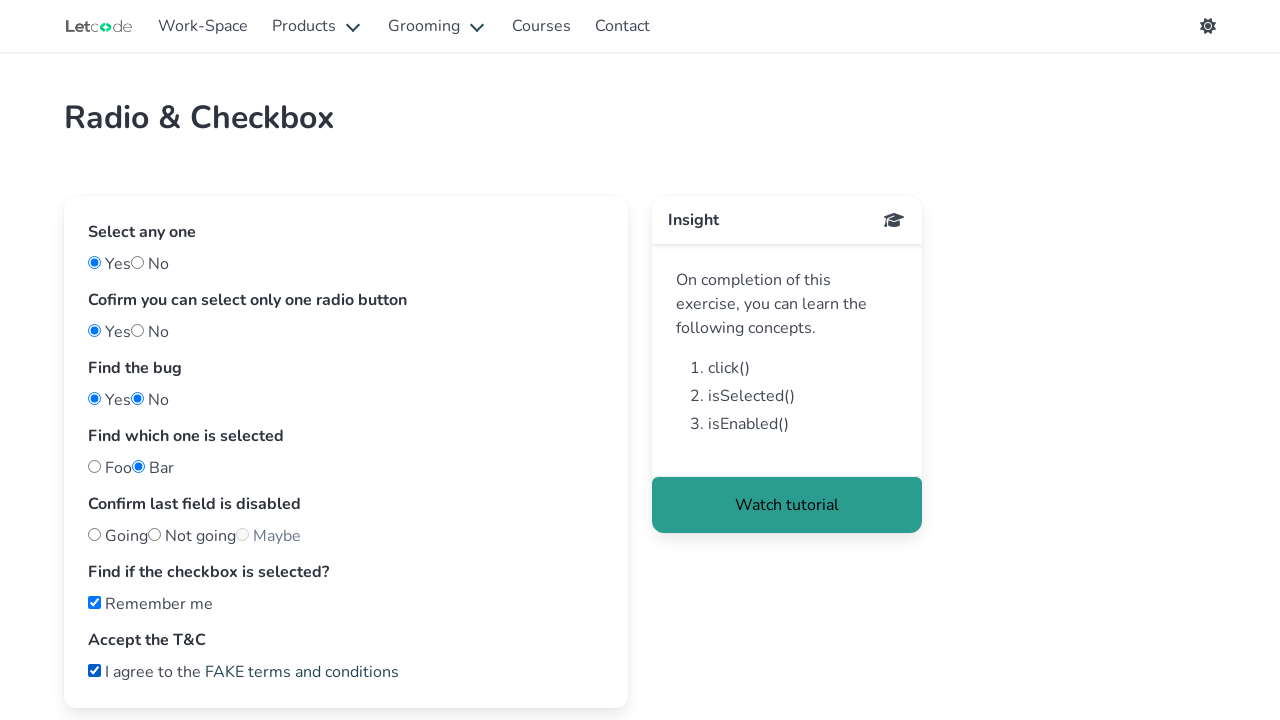

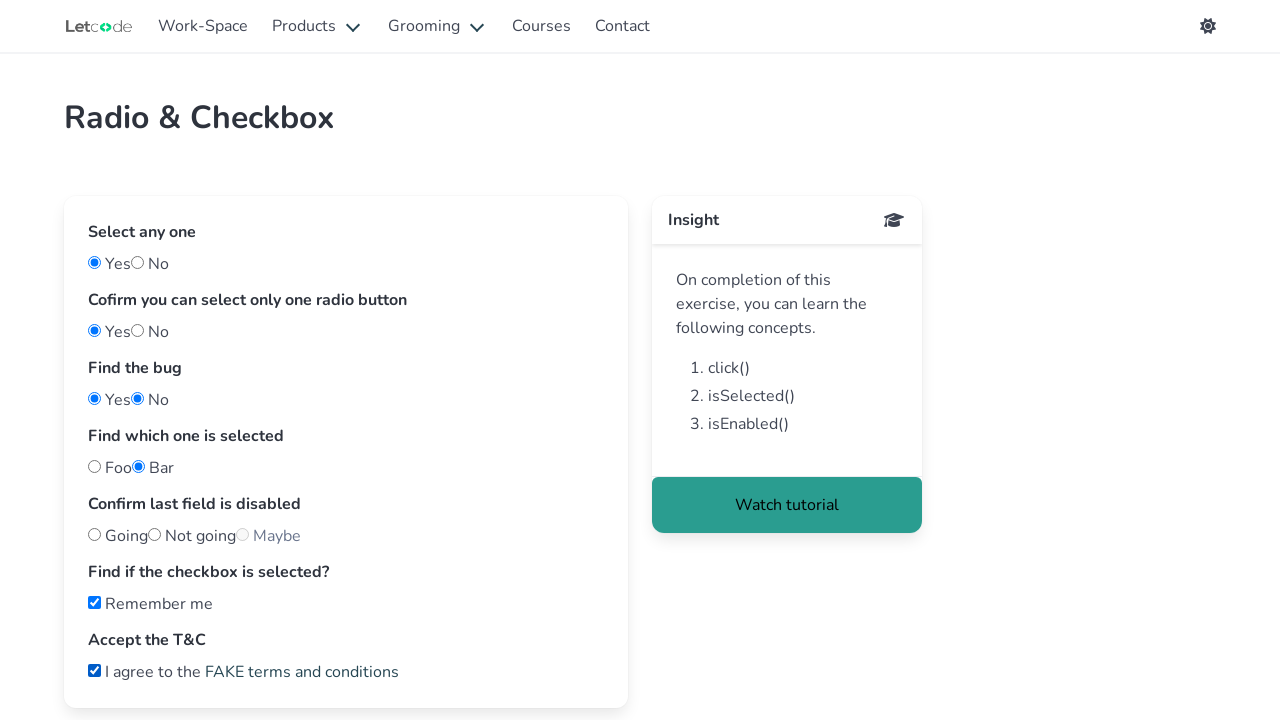